Navigates to Playwright documentation, clicks "Get started" link, and verifies the table of contents is displayed on the getting started page

Starting URL: https://playwright.dev

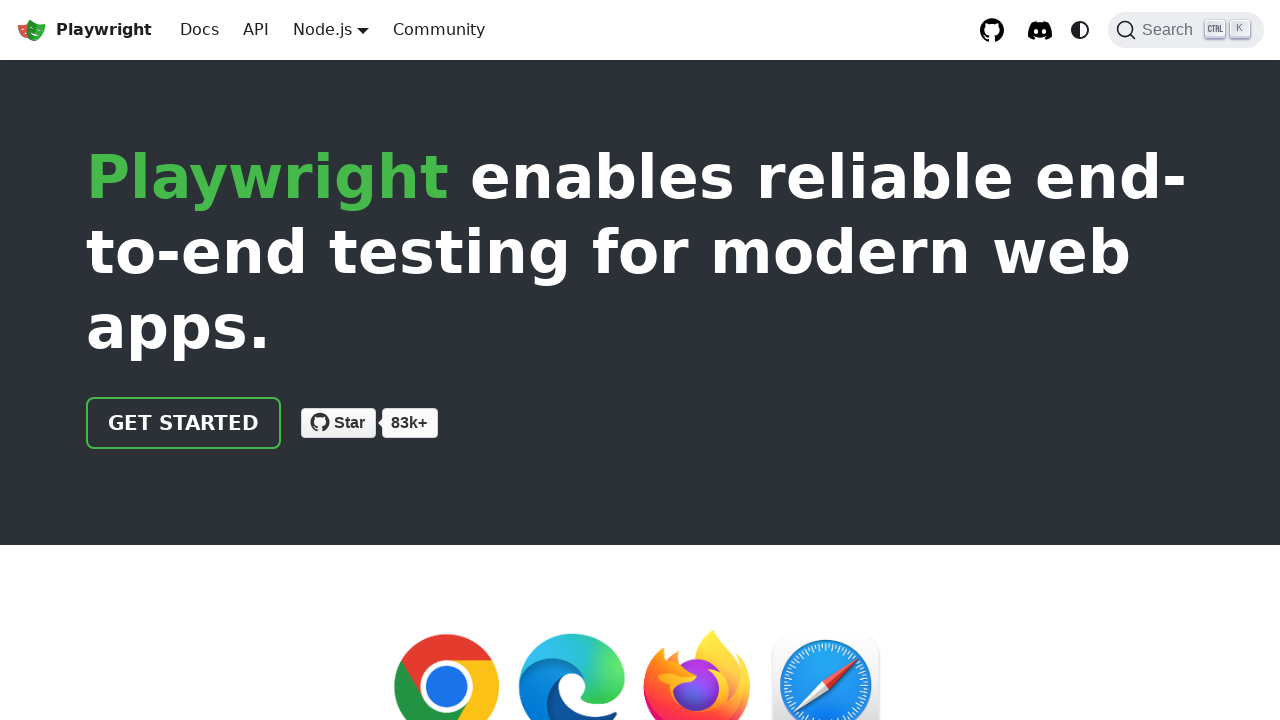

Clicked 'Get started' link at (184, 423) on a >> internal:has-text="Get started"i >> nth=0
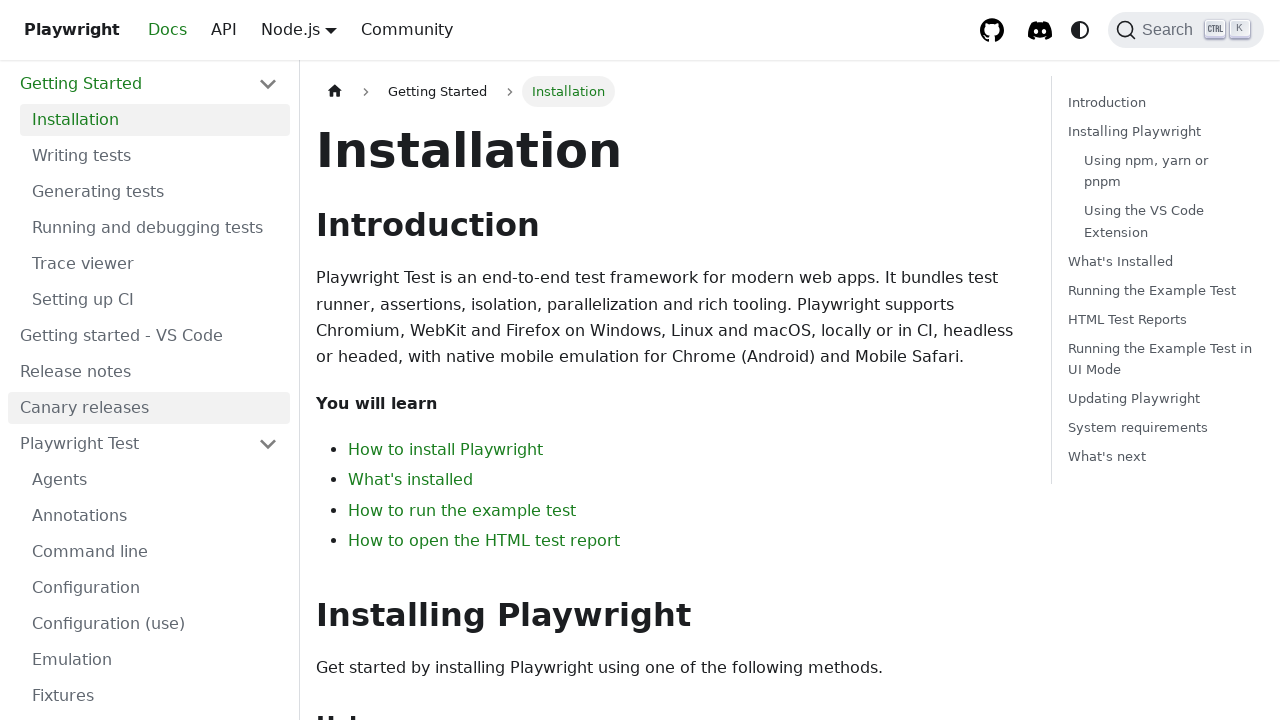

Installation header became visible
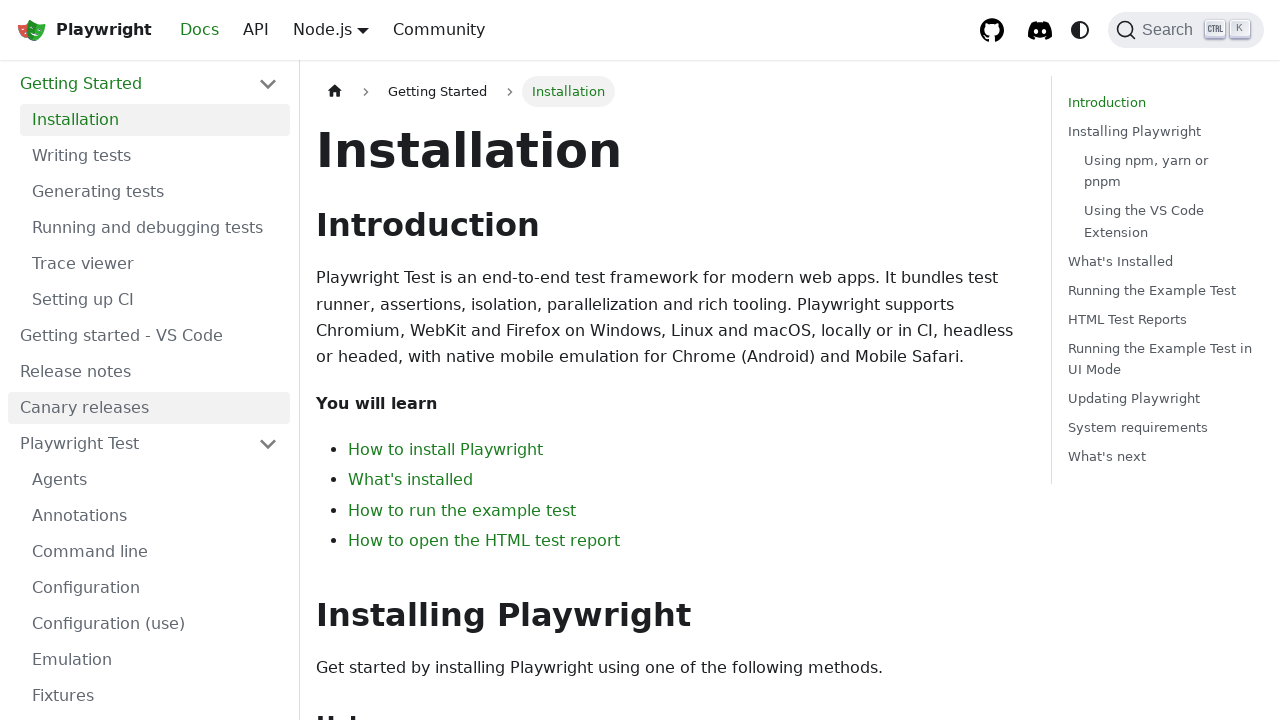

Table of contents is displayed on the getting started page
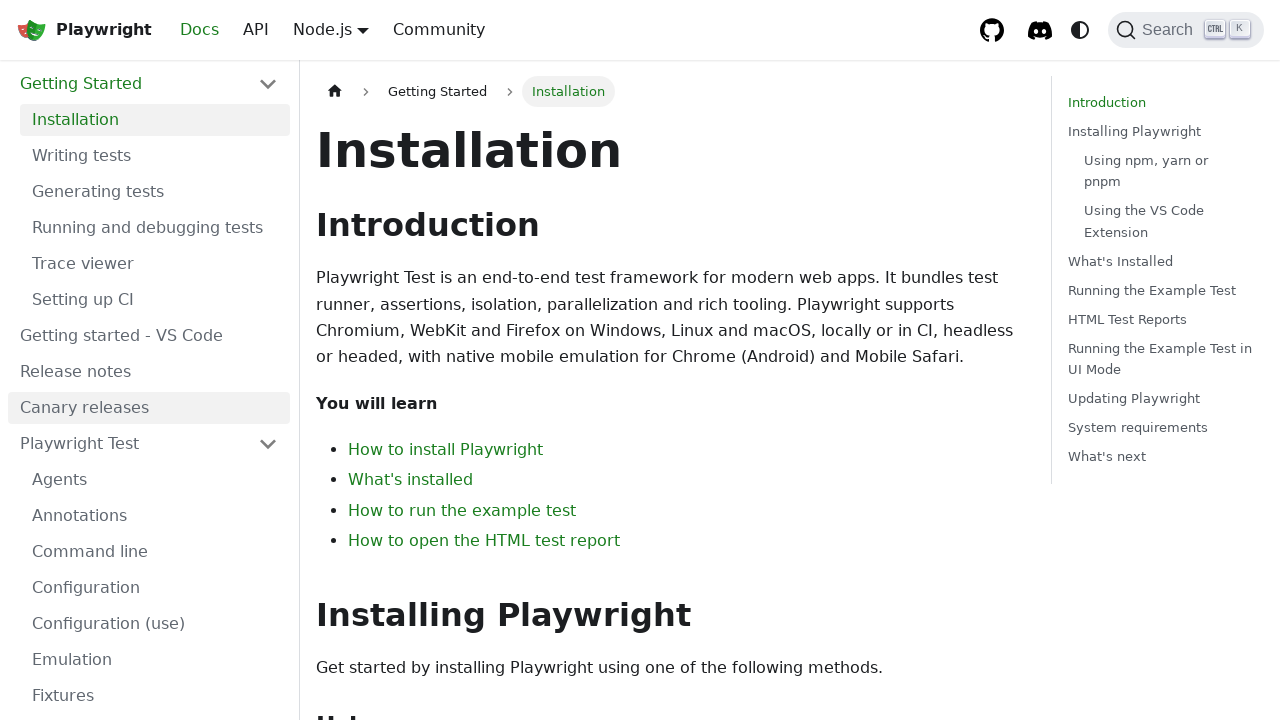

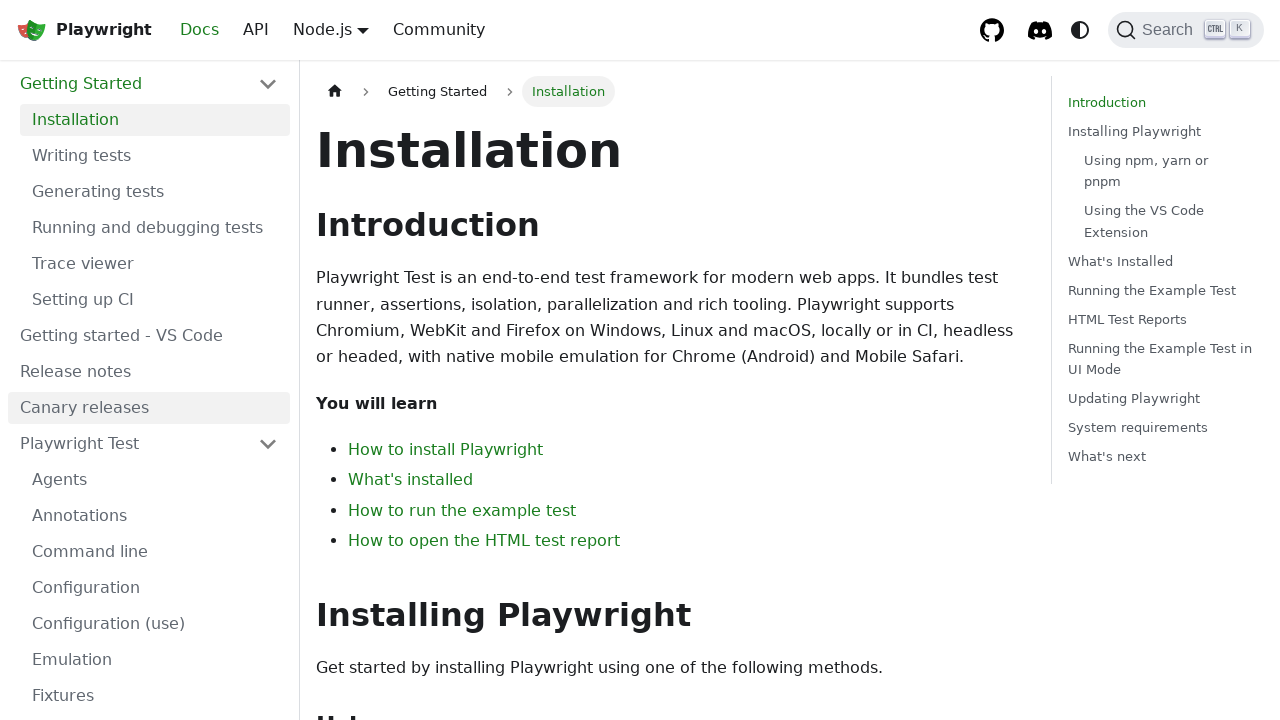